Navigates to the drag and drop section of a demo UI application

Starting URL: https://demoapps.qspiders.com/ui

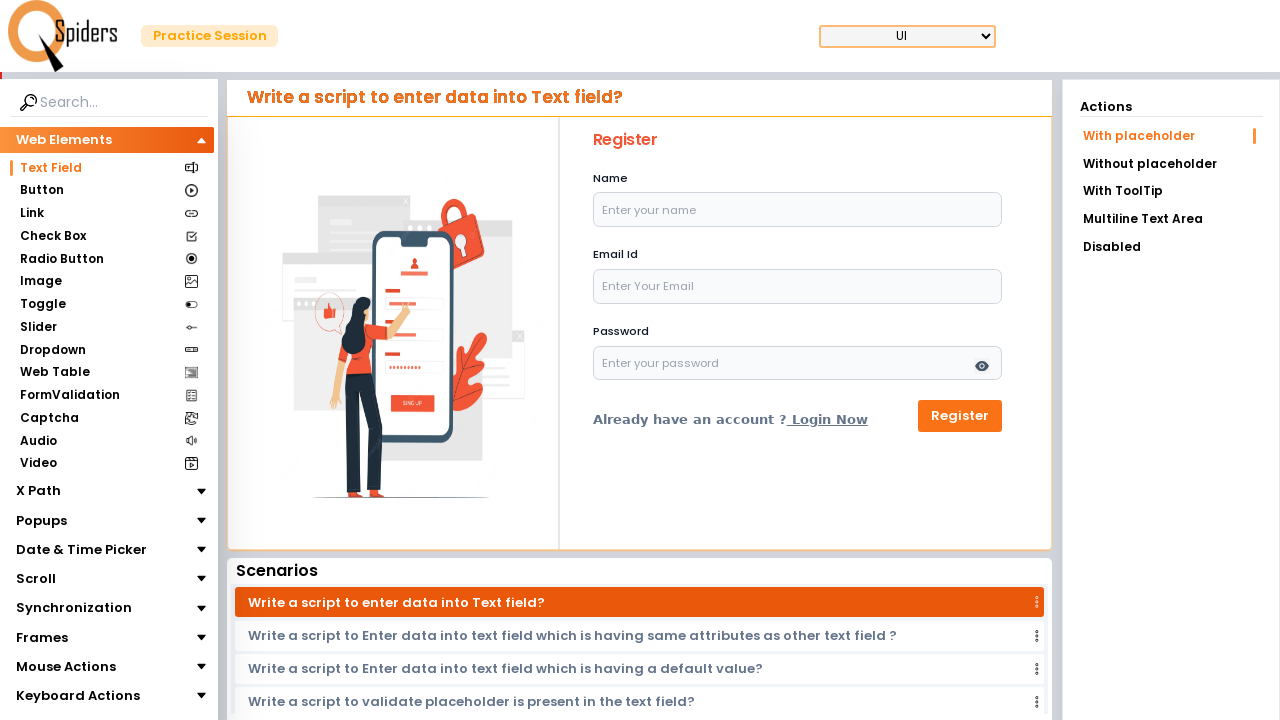

Clicked on Date & Time Picker section at (82, 550) on xpath=//section[text()='Date & Time Picker']
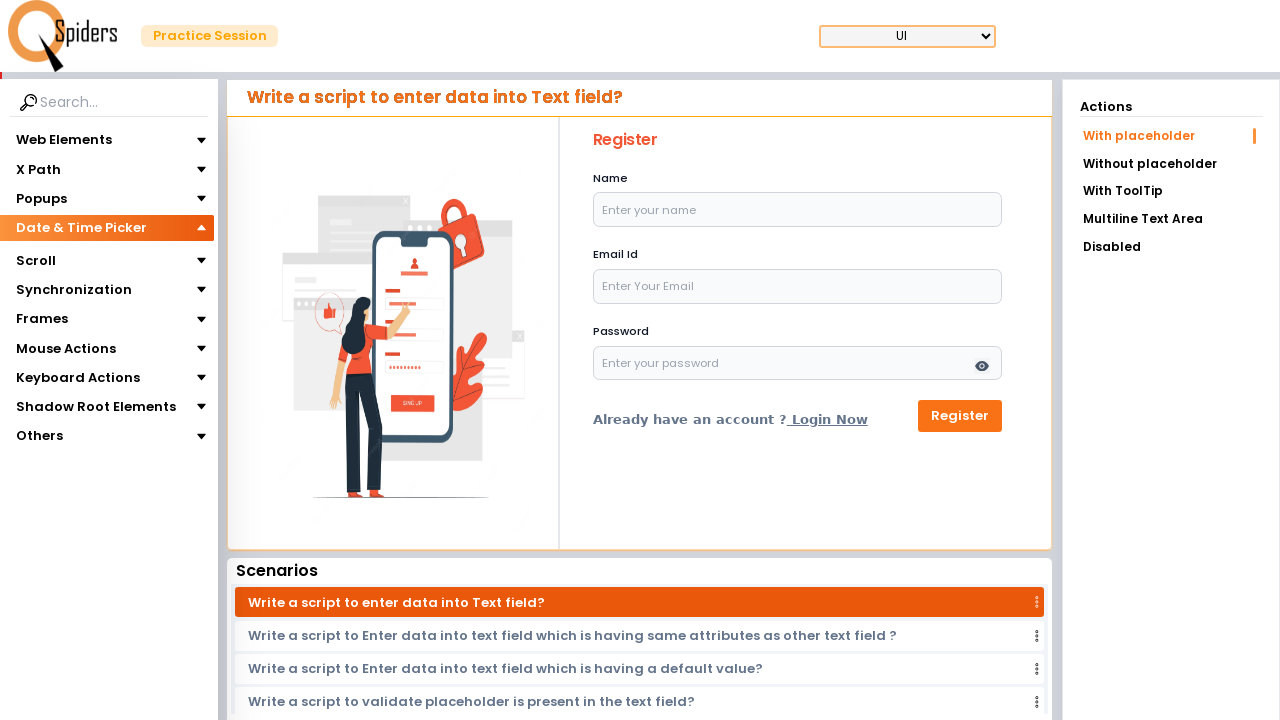

Clicked on Mouse Actions section at (66, 394) on xpath=//section[text()='Mouse Actions']
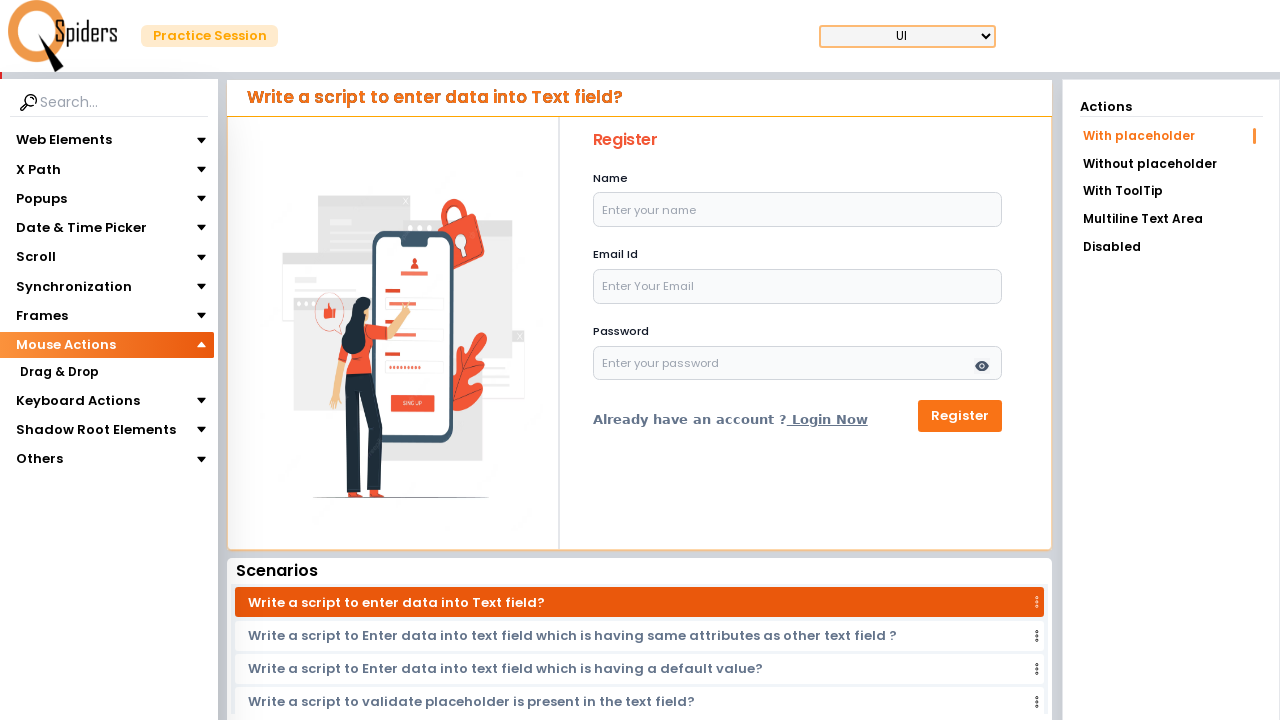

Navigated to the Drag & Drop section at (59, 373) on xpath=//section[.='Drag & Drop']
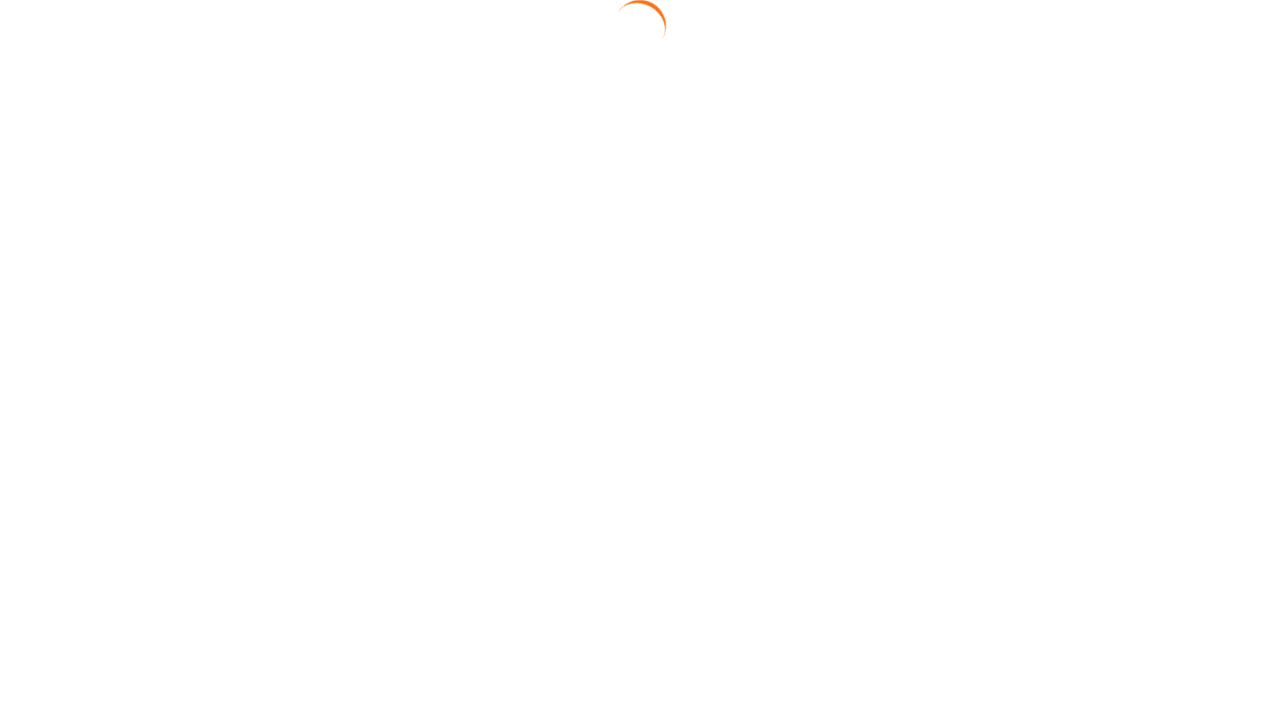

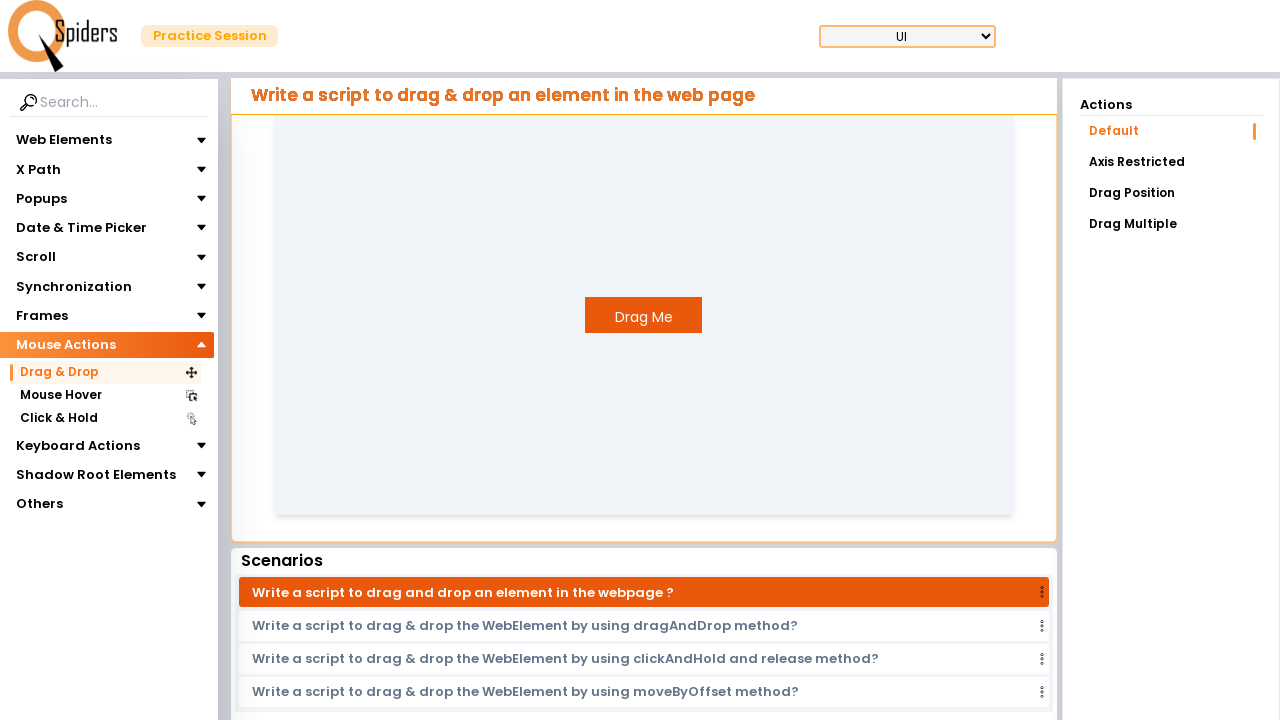